Navigates to Form Authentication page, submits empty credentials and verifies error message is displayed

Starting URL: https://the-internet.herokuapp.com

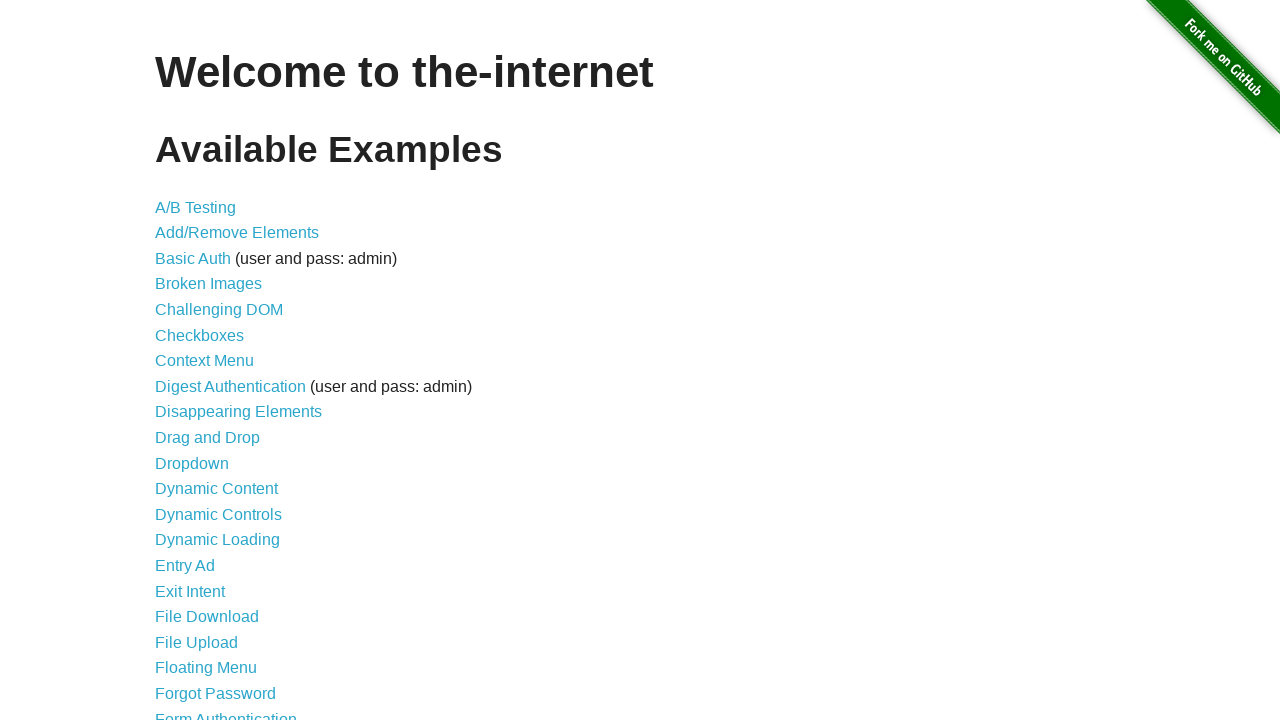

Clicked on Form Authentication link at (226, 712) on xpath=//a[normalize-space()='Form Authentication']
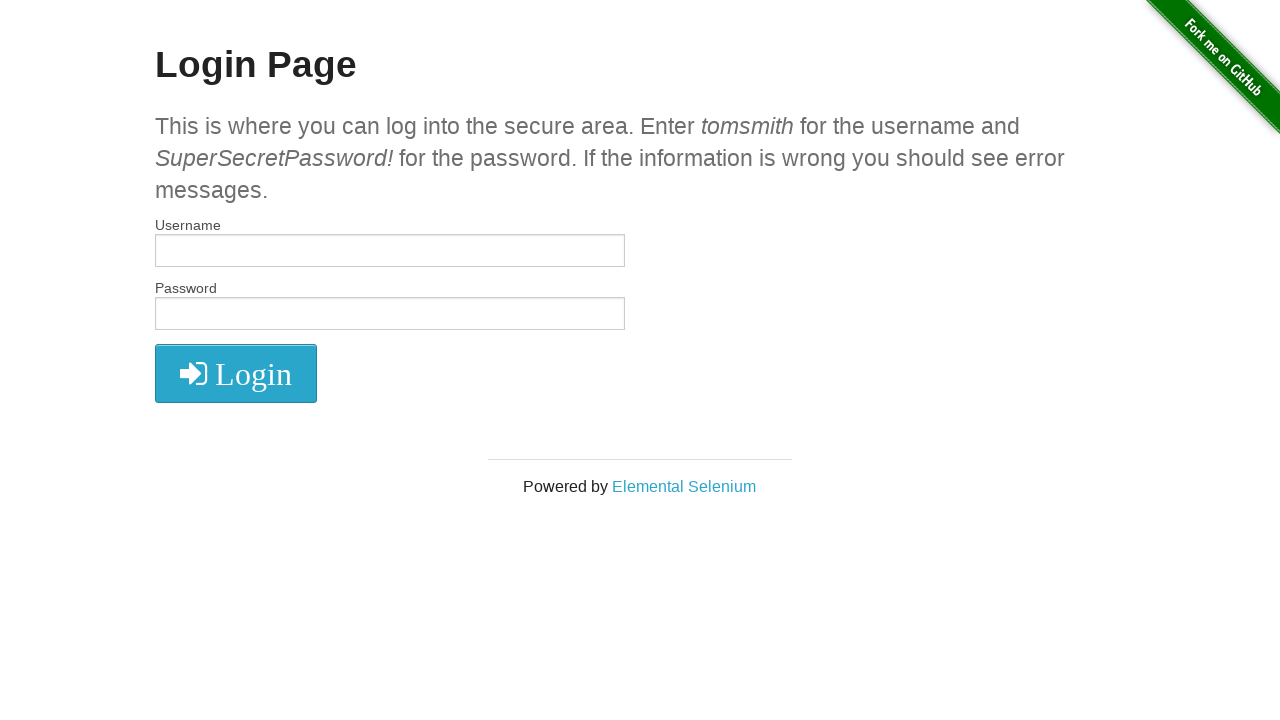

Clicked submit button with empty credentials at (236, 373) on xpath=//button[@type='submit']
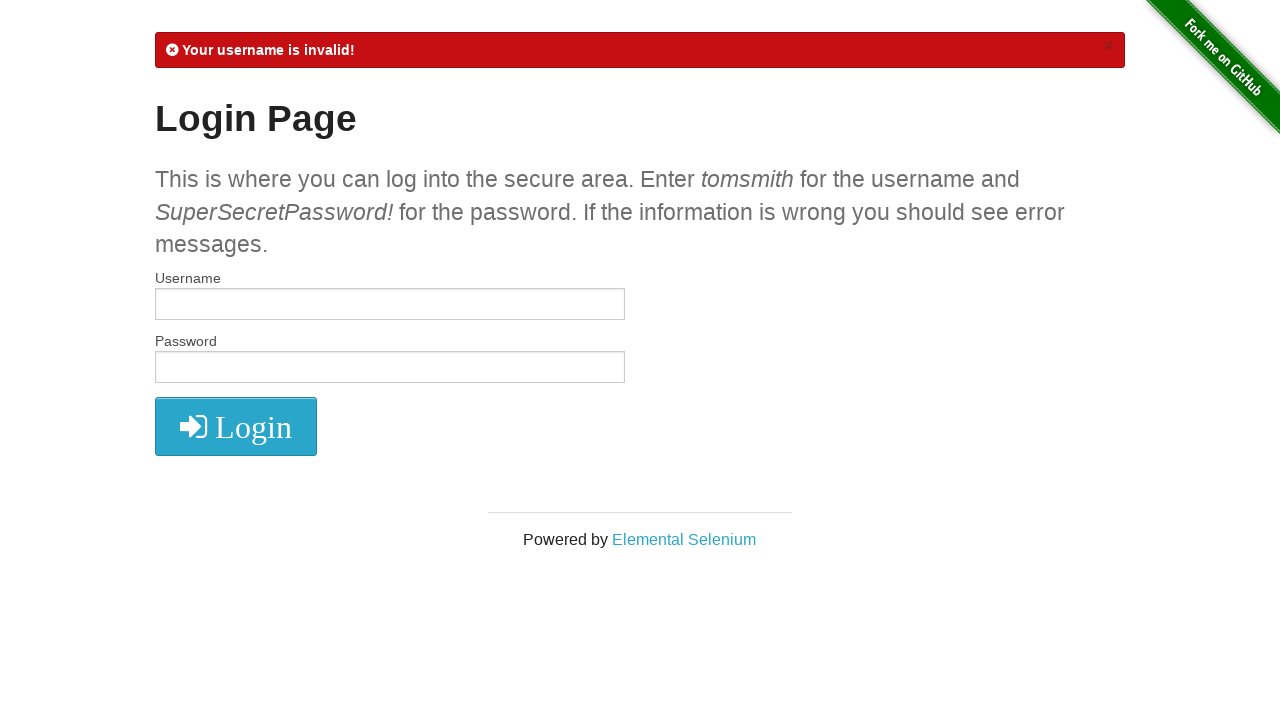

Verified error message is displayed
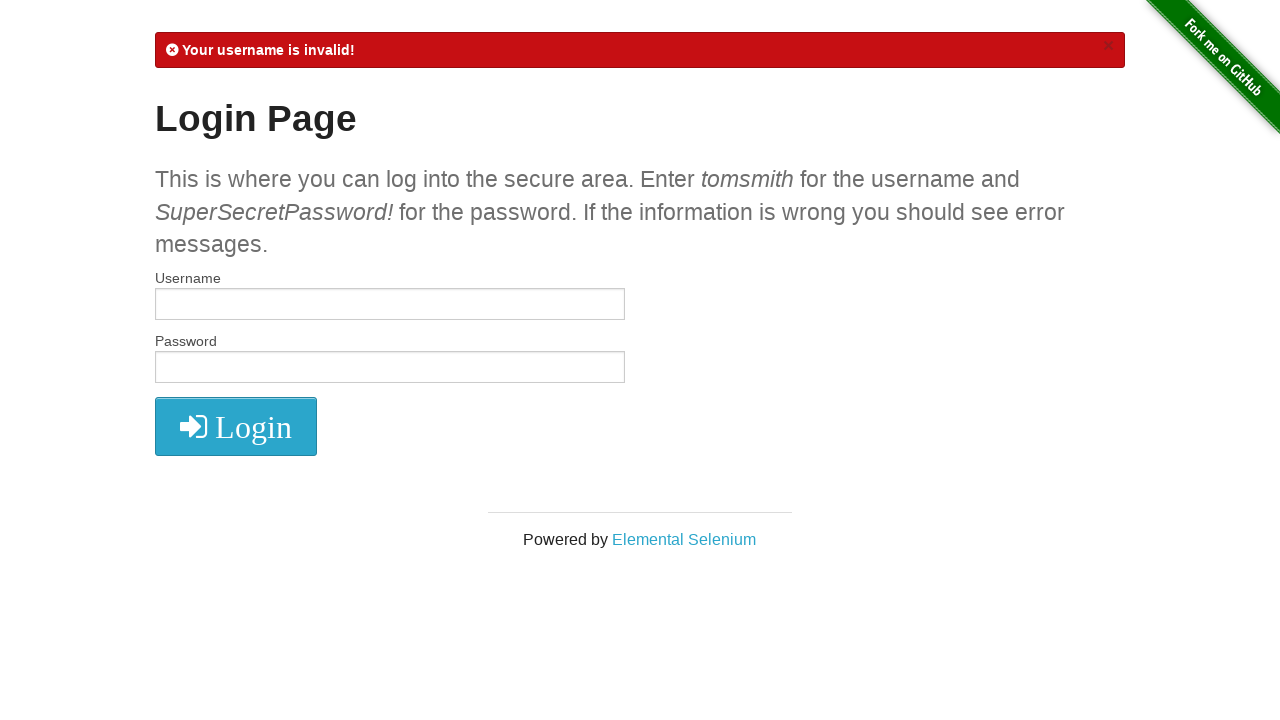

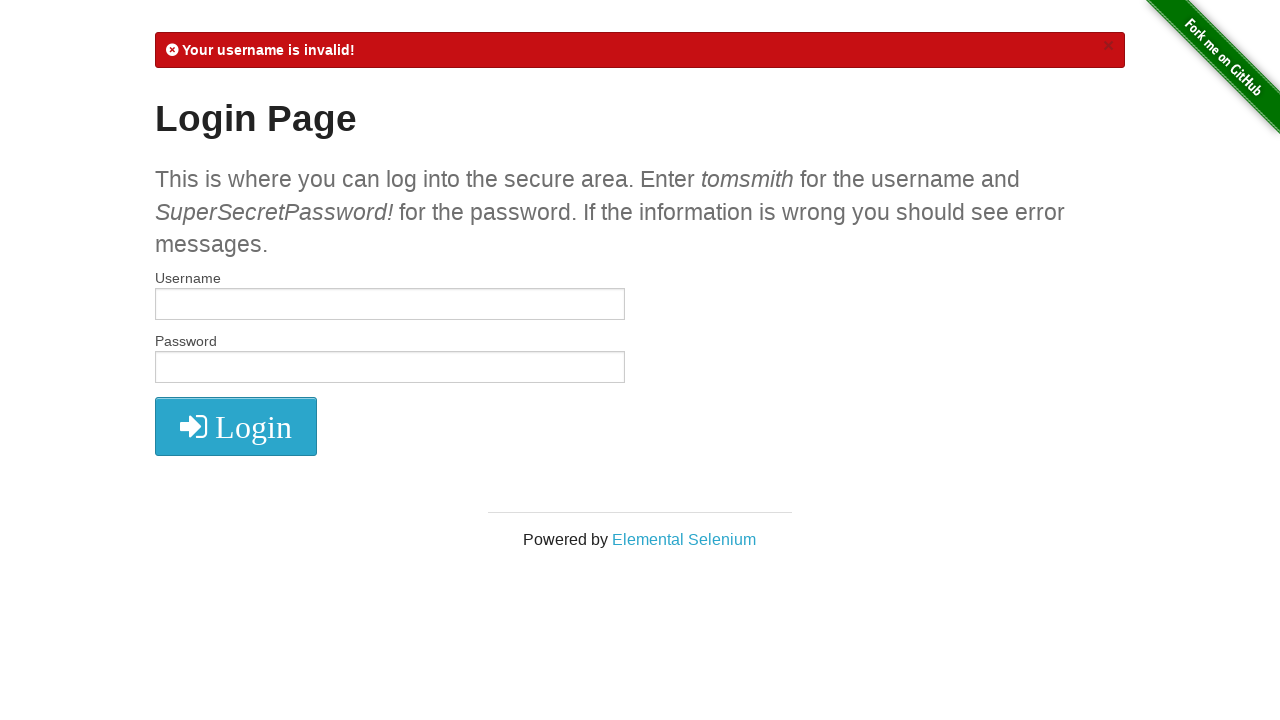